Navigates to calculator.net and triggers keyboard shortcuts to open the print dialog and interact with it using keyboard navigation (Ctrl+P, Tab, Enter).

Starting URL: https://www.calculator.net/

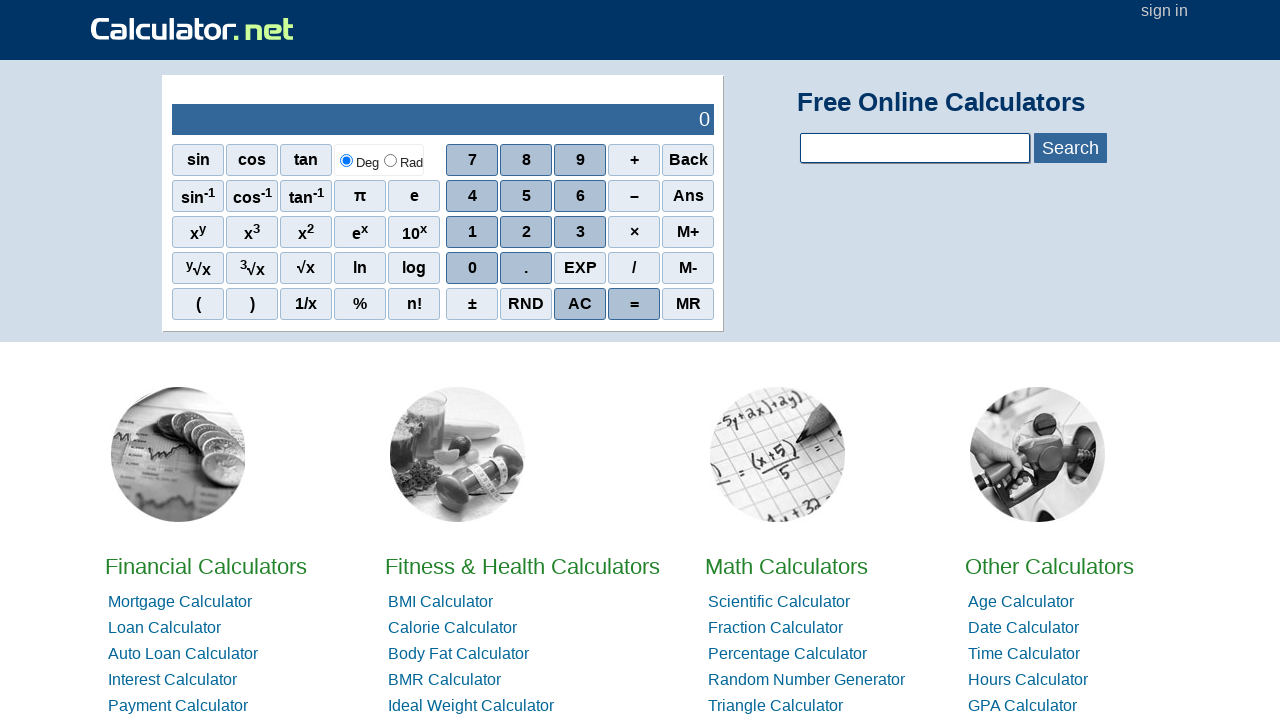

Navigated to calculator.net
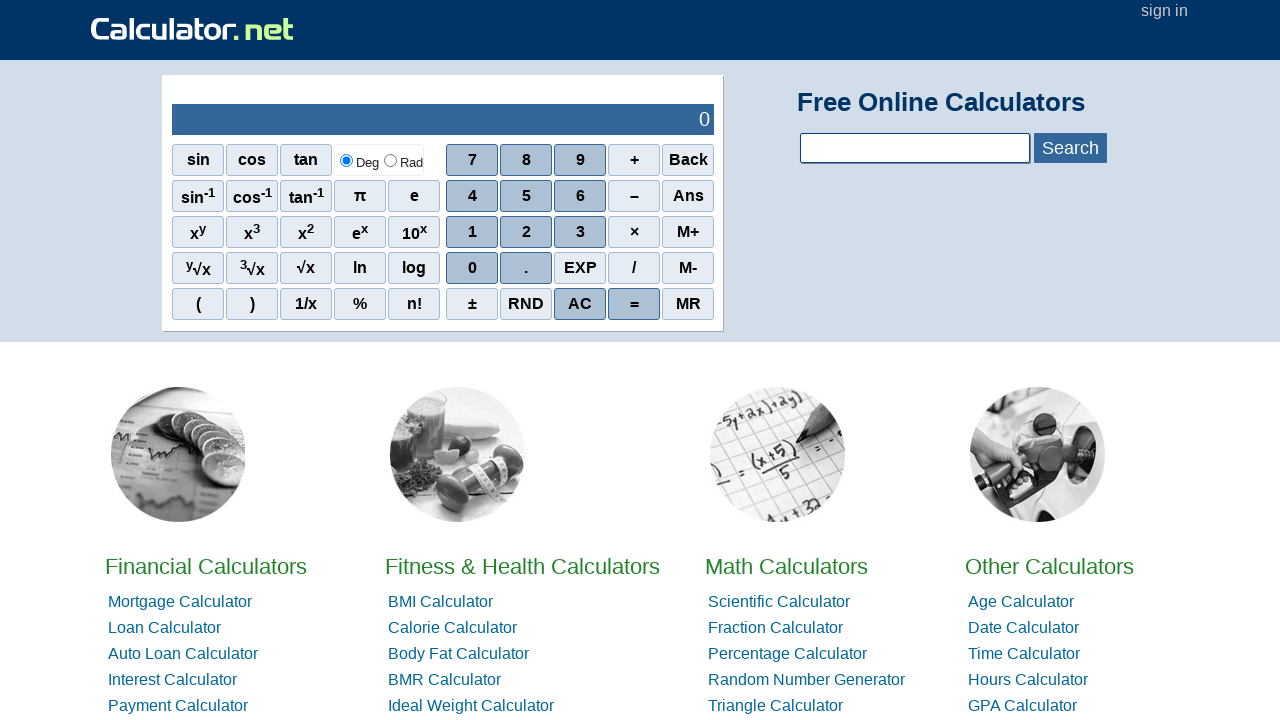

Pressed Ctrl+P to trigger print dialog
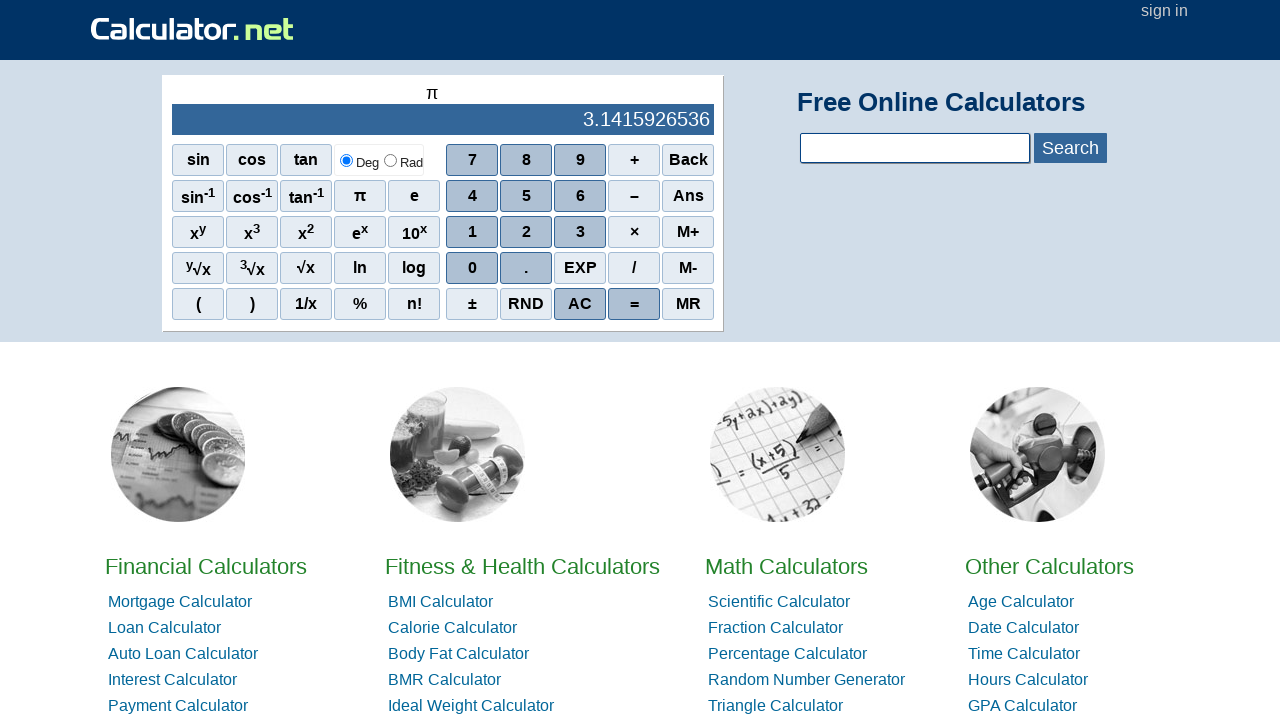

Waited 2 seconds for print dialog to appear
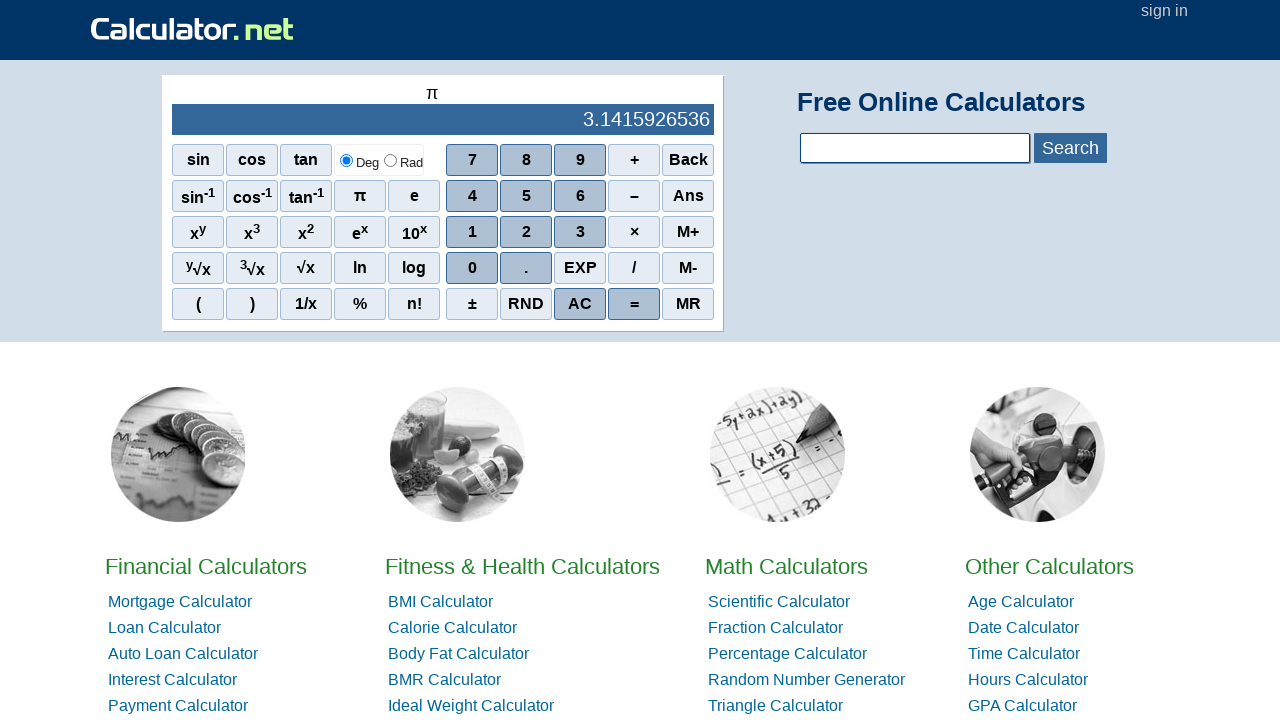

Pressed Tab to navigate within print dialog
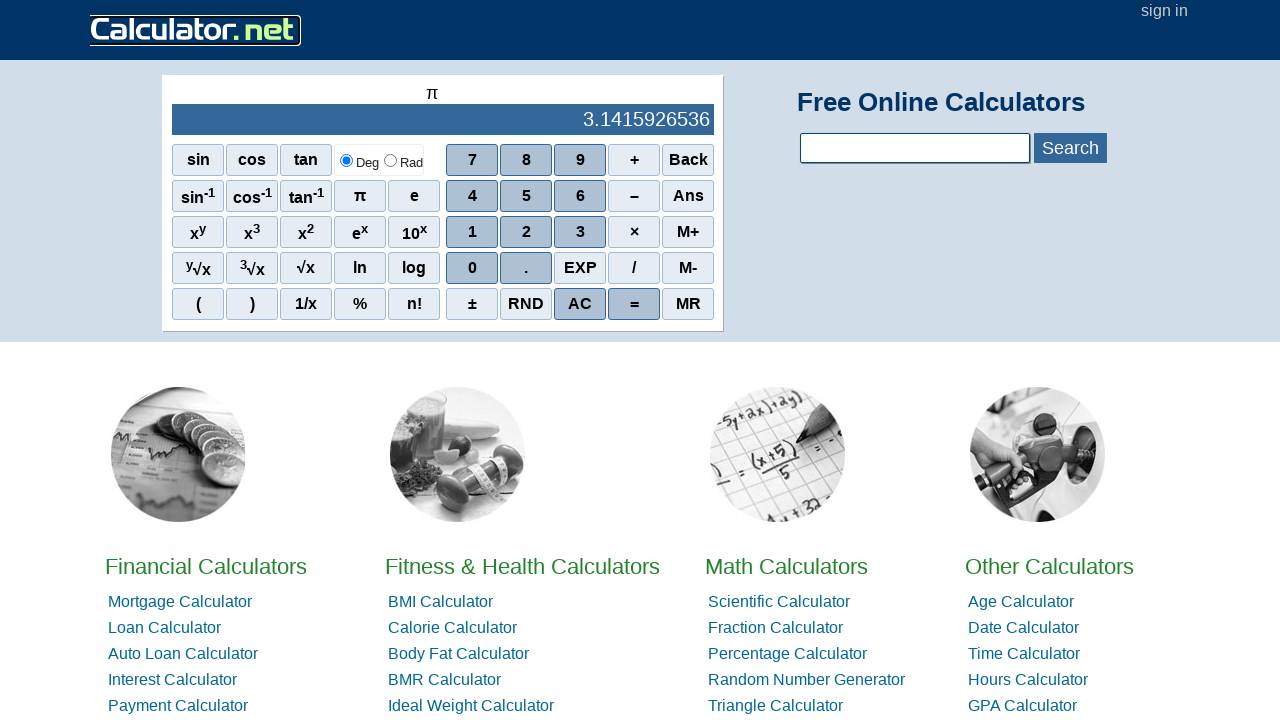

Waited 2 seconds before pressing Enter
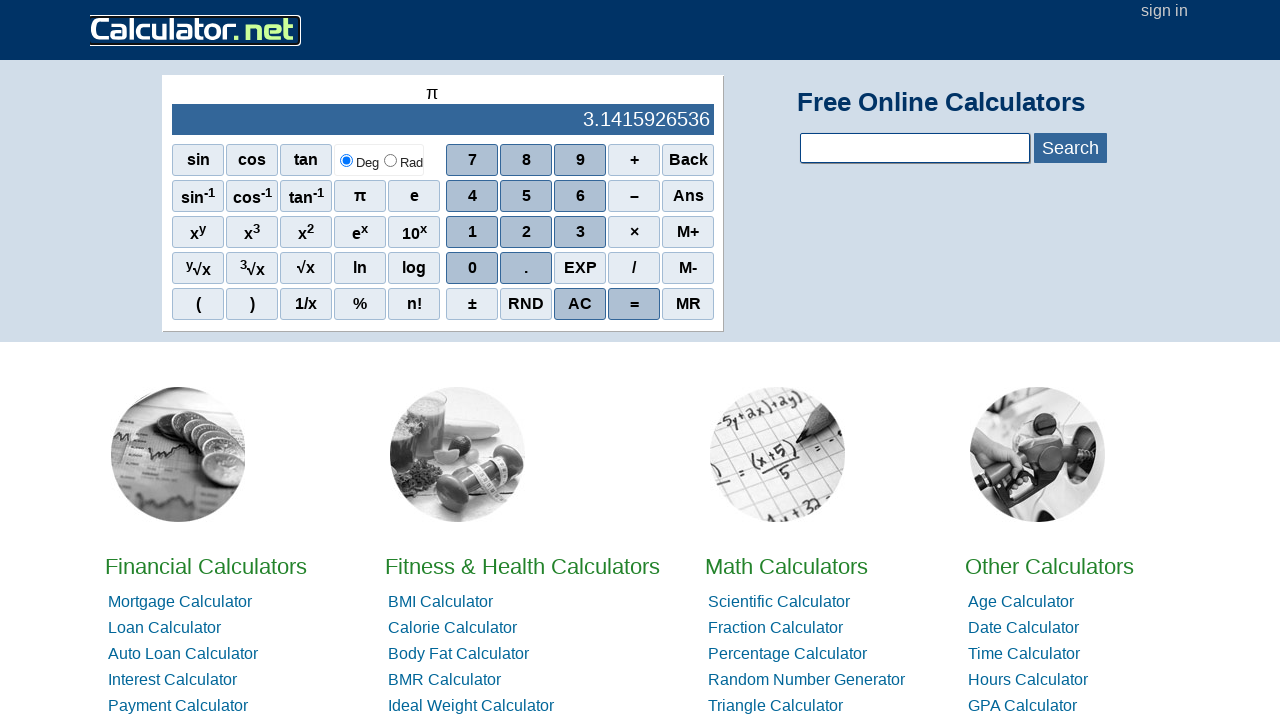

Pressed Enter to confirm/dismiss print dialog
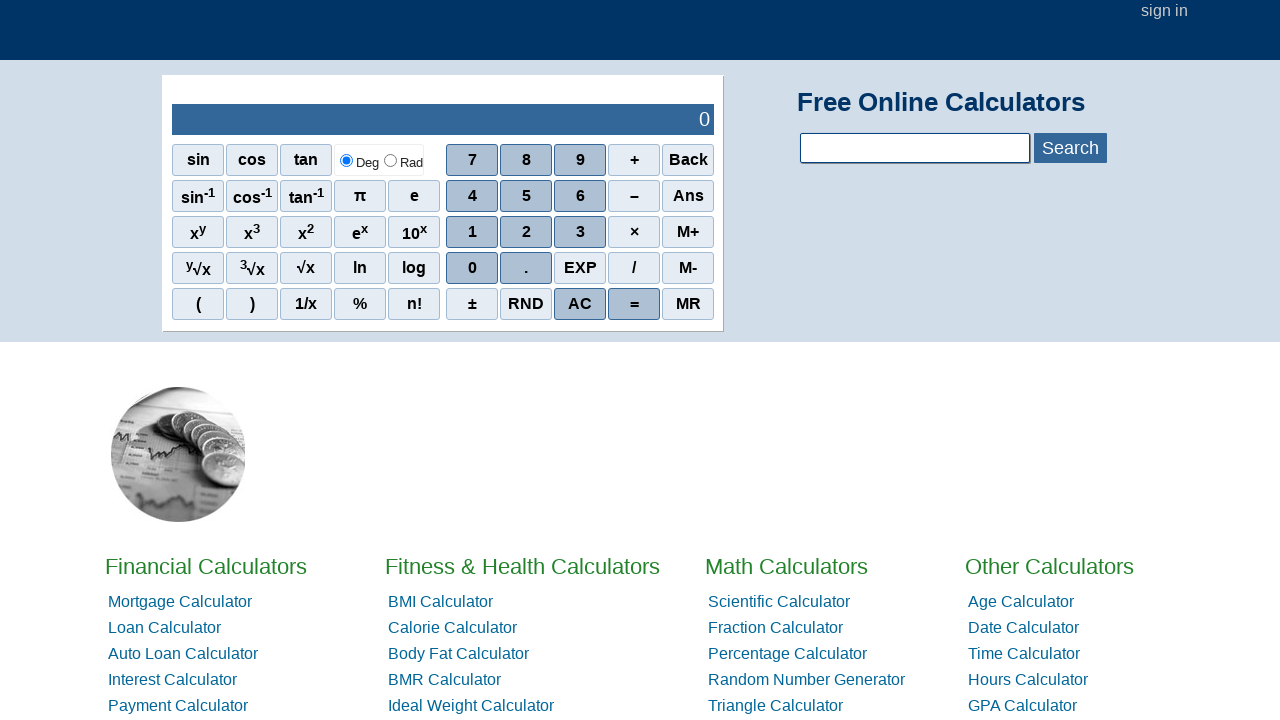

Waited 2 seconds for action to complete
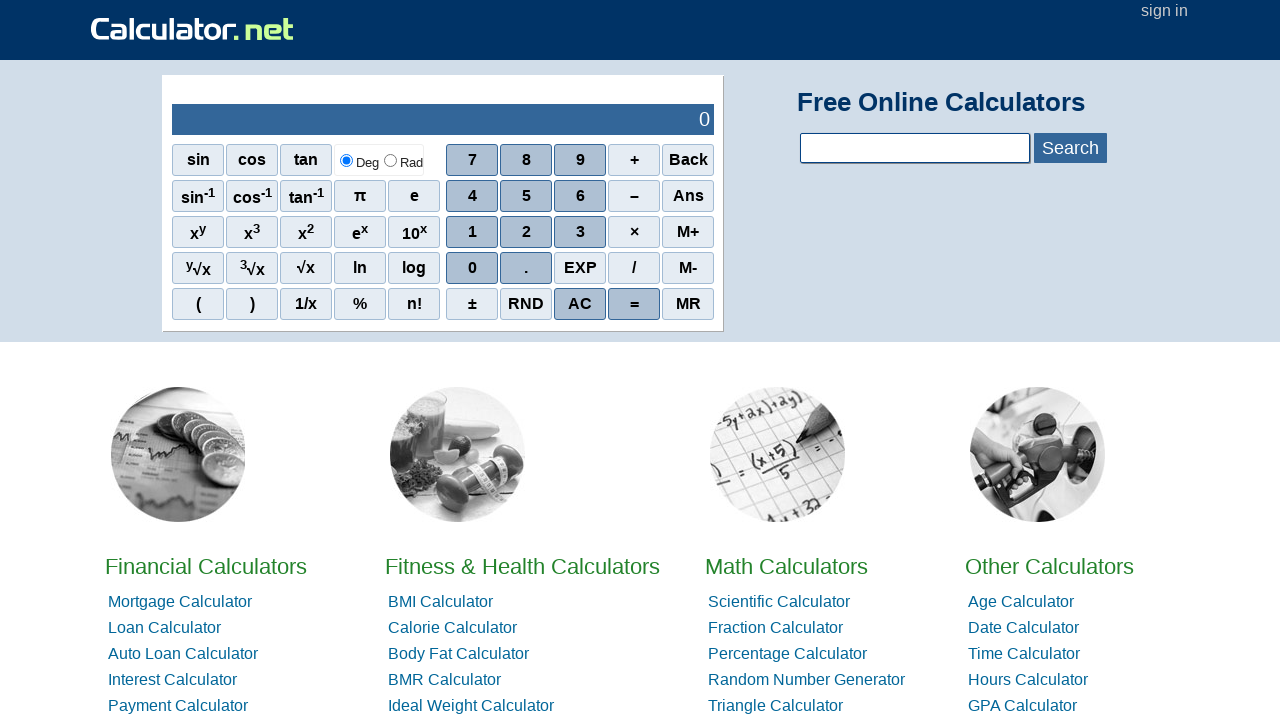

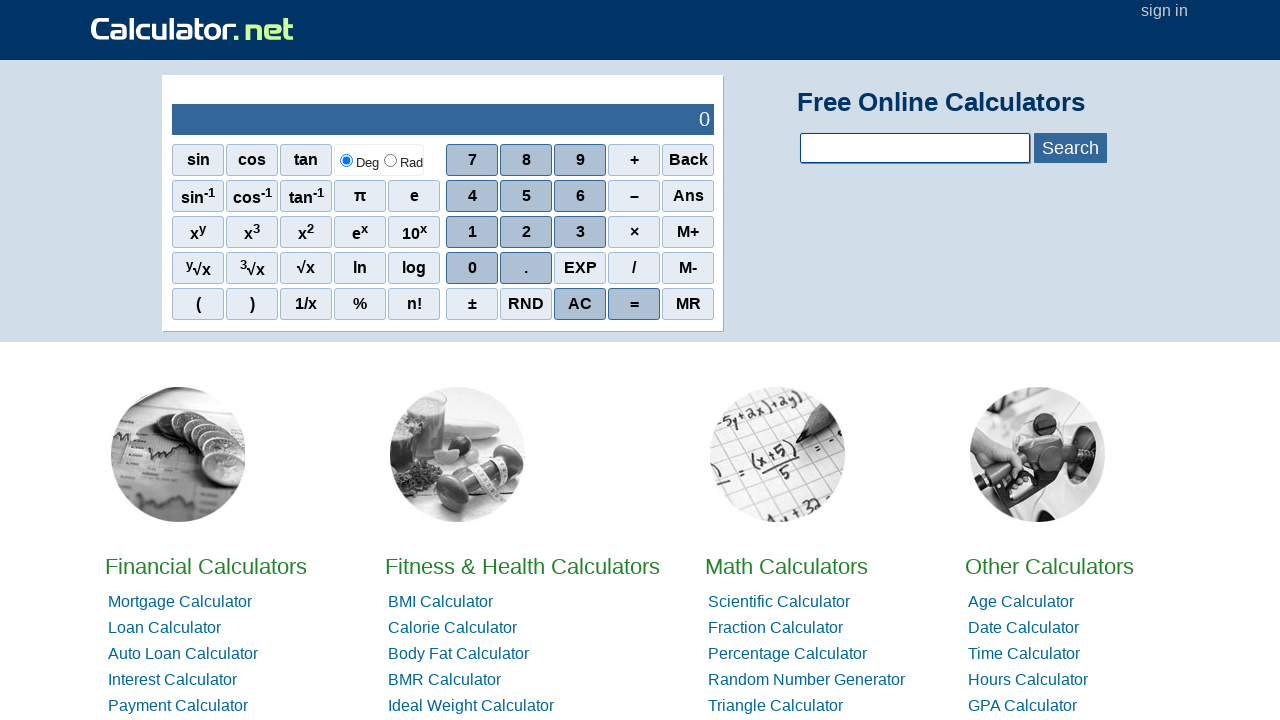